Tests radio button functionality by clicking on different sport options and verifying their selection state

Starting URL: https://practice.cydeo.com/radio_buttons

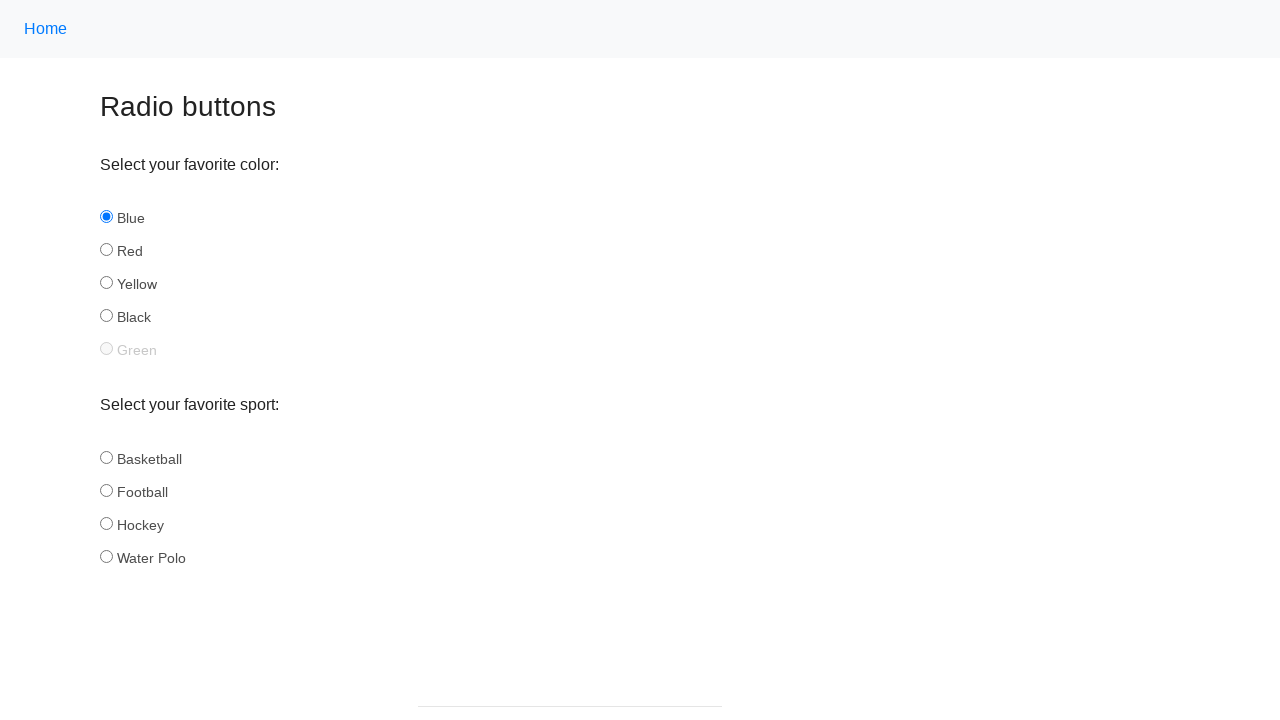

Clicked on Hockey radio button at (106, 523) on input#hockey
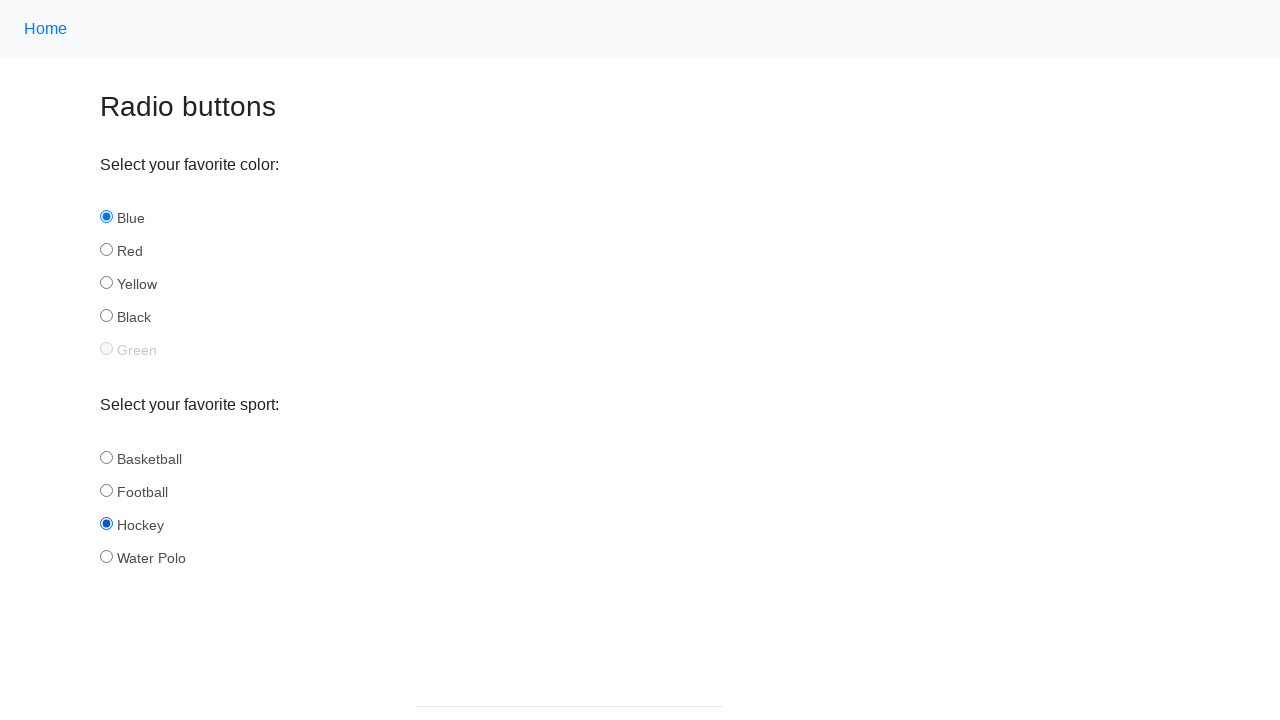

Verified Hockey radio button is selected
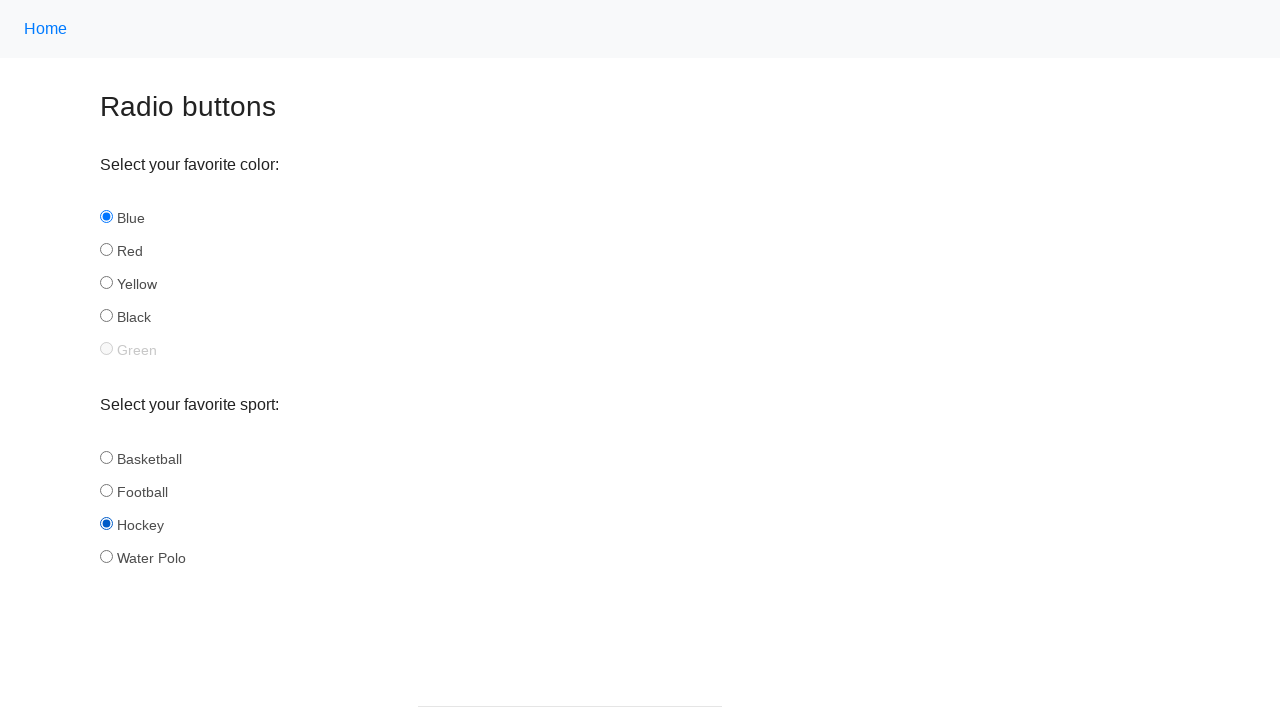

Clicked on Basketball radio button at (106, 457) on input#basketball
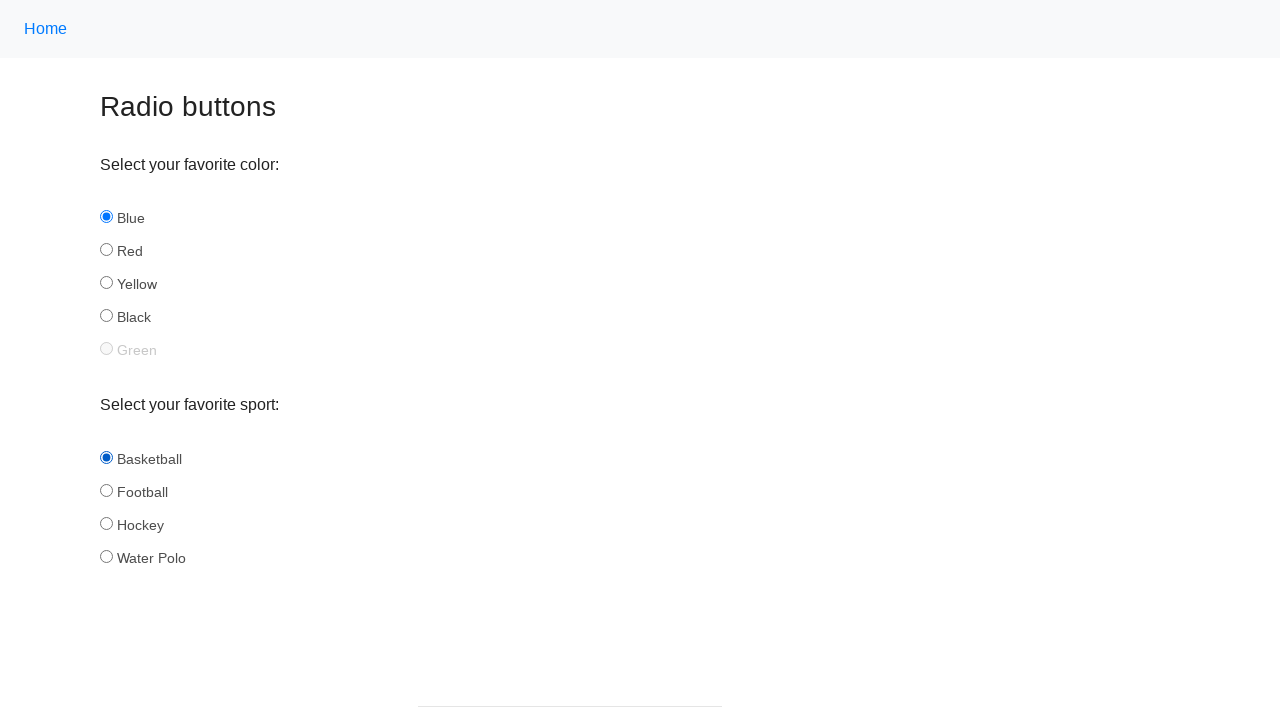

Verified Basketball radio button is selected
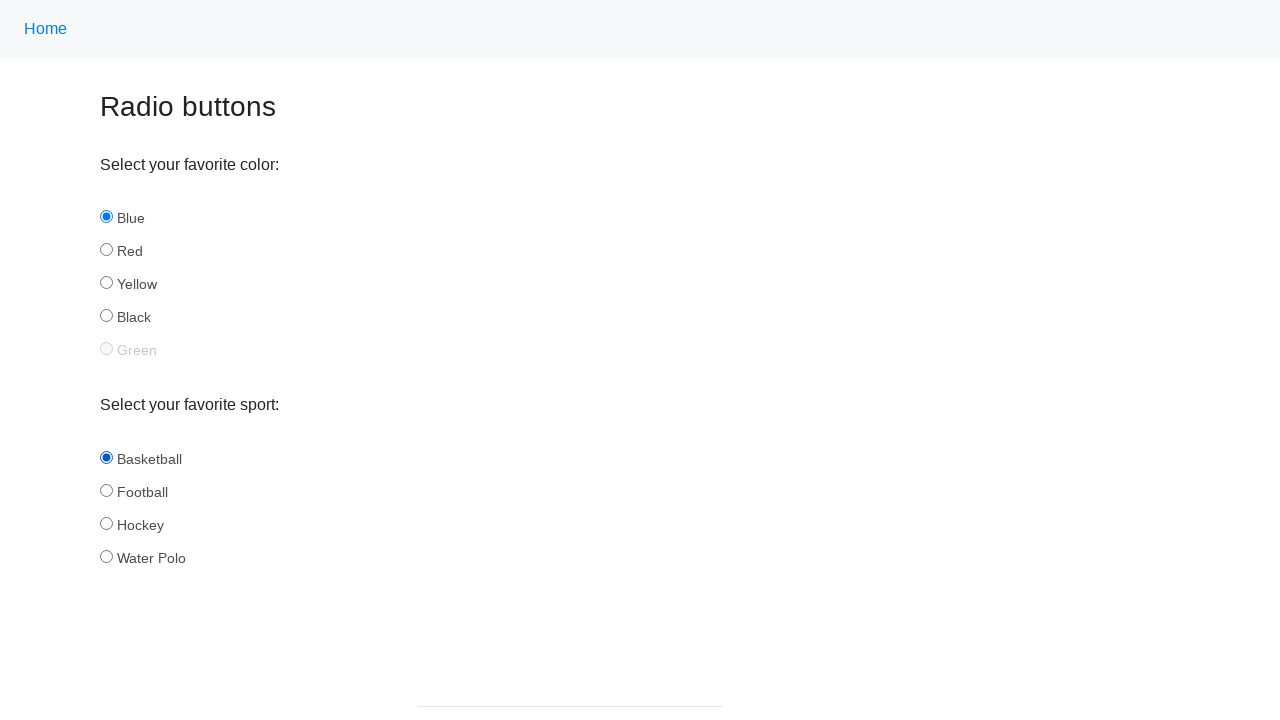

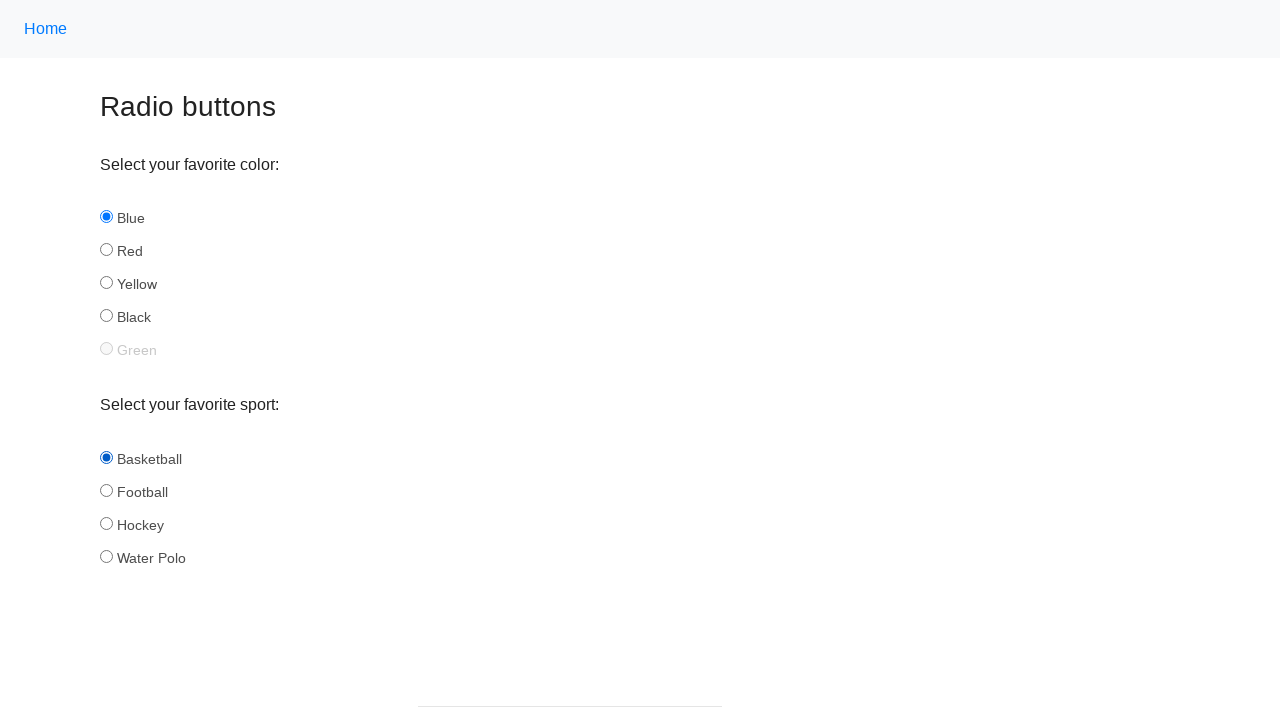